Navigates to the automation practice page and verifies that footer links are present and displayed

Starting URL: https://rahulshettyacademy.com/AutomationPractice/

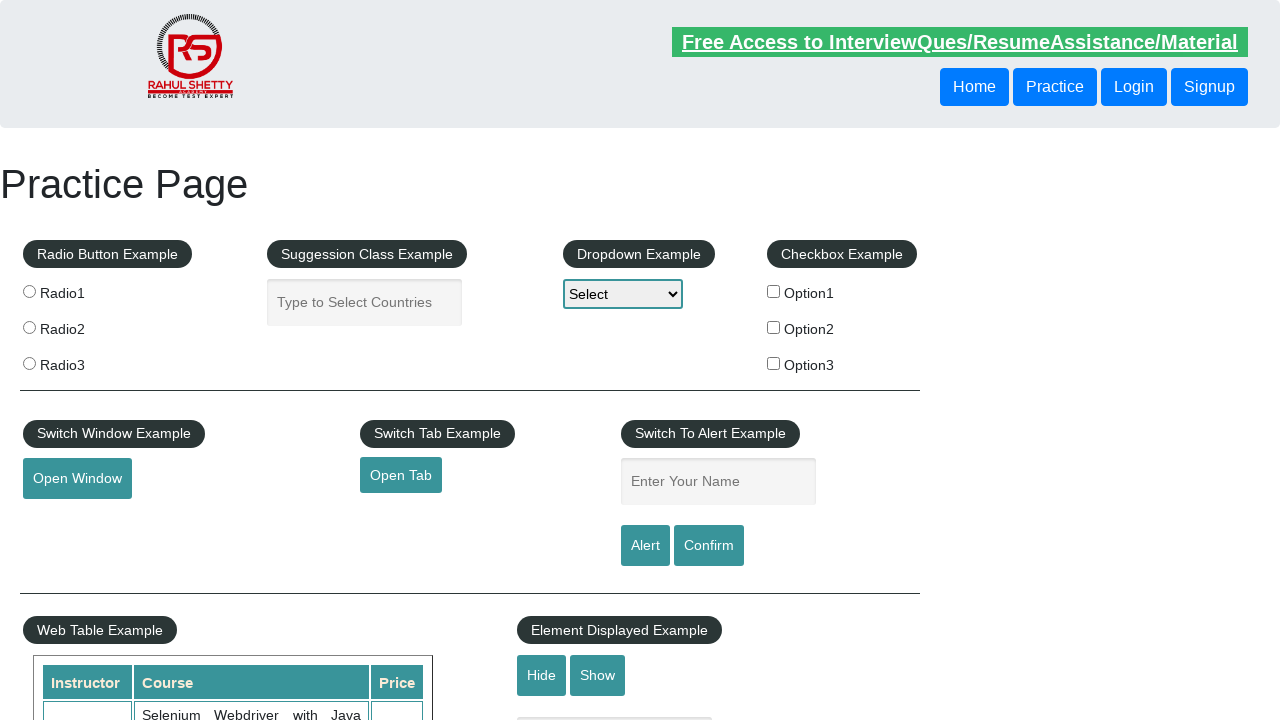

Navigated to automation practice page
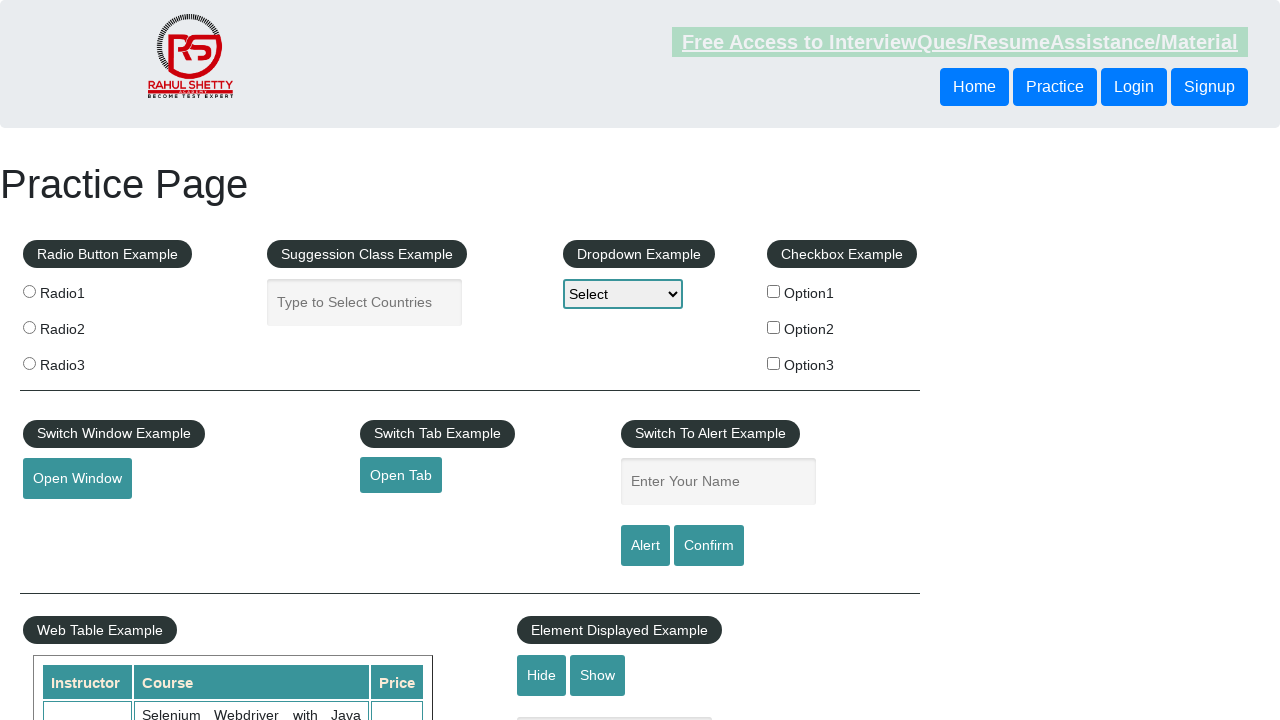

Footer links selector became available
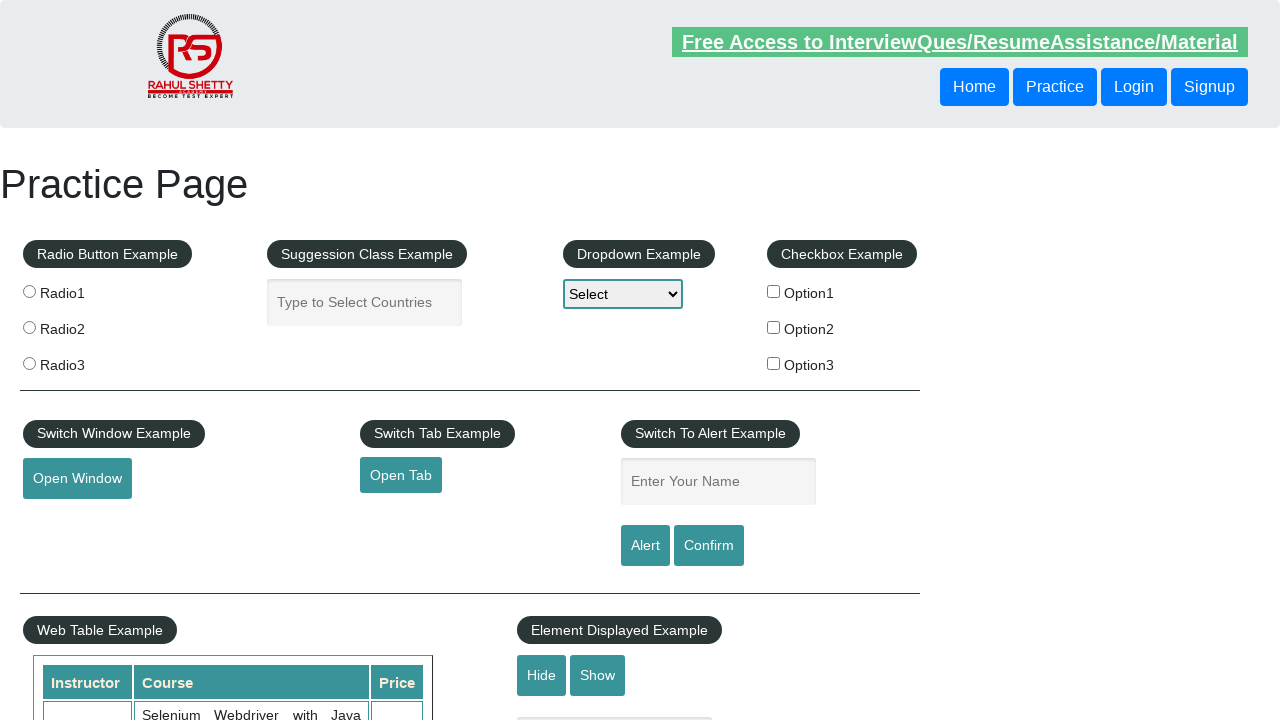

Located all footer links
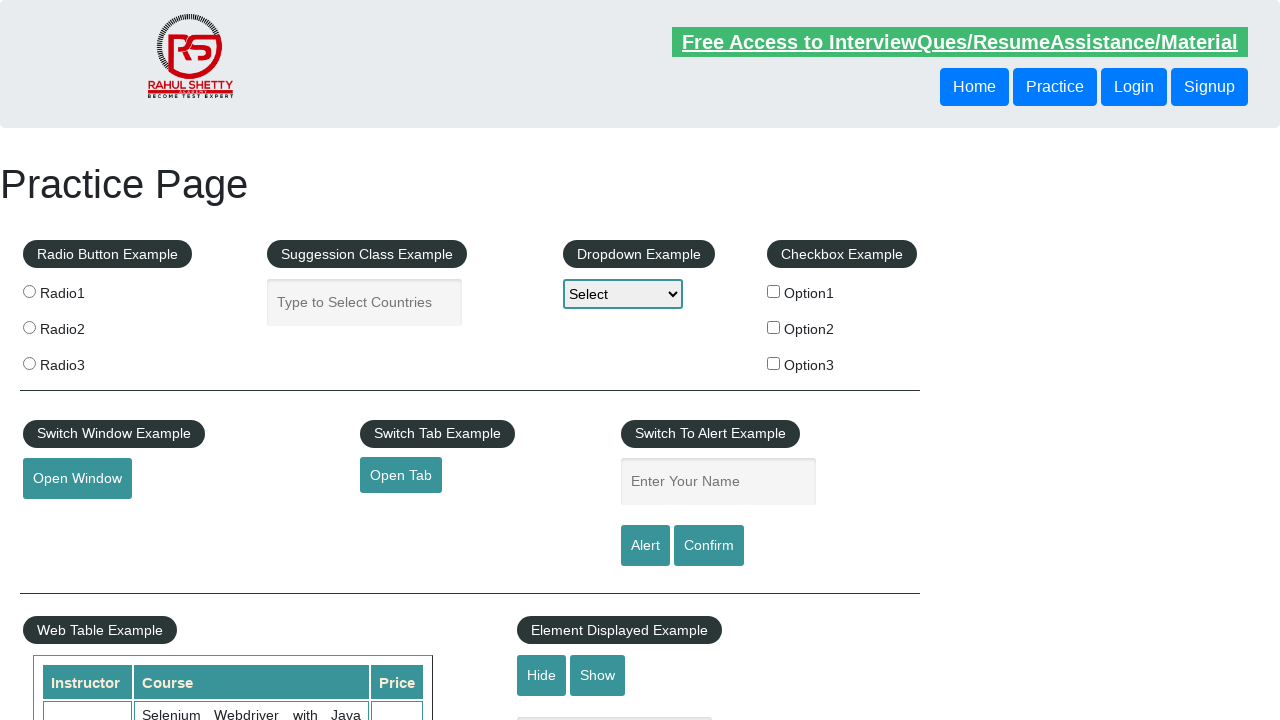

Verified that footer links are present and displayed
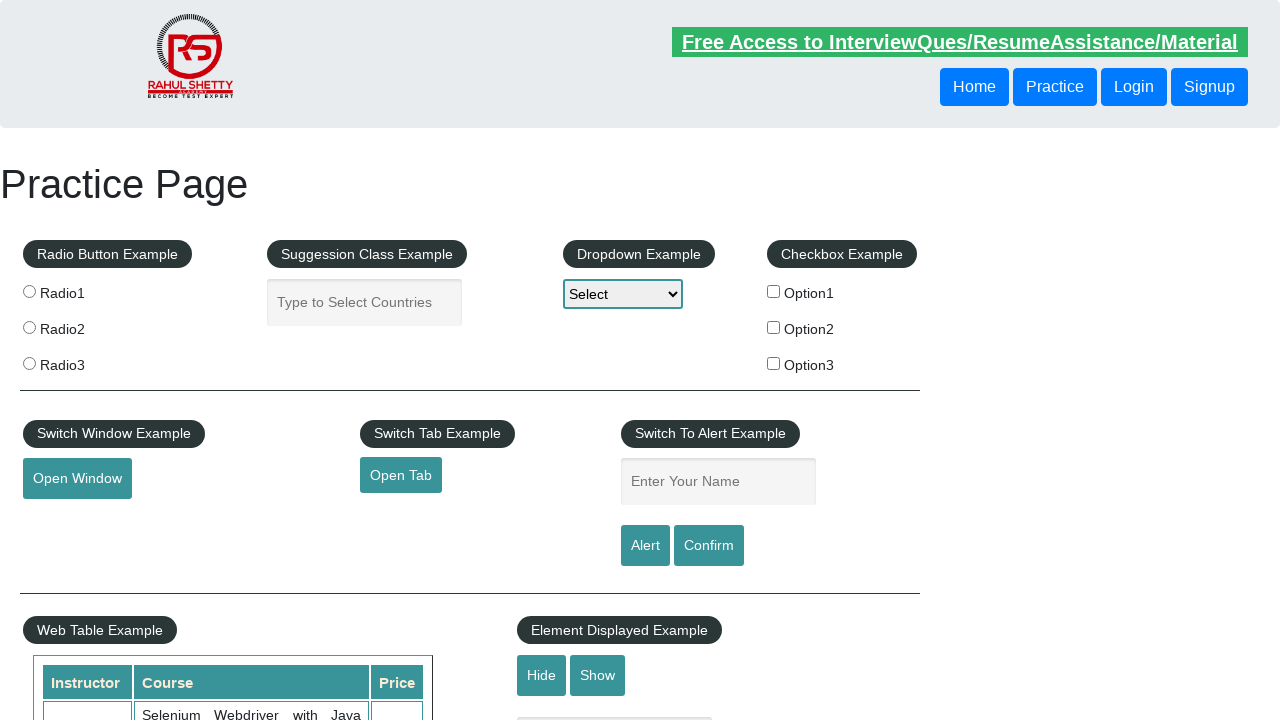

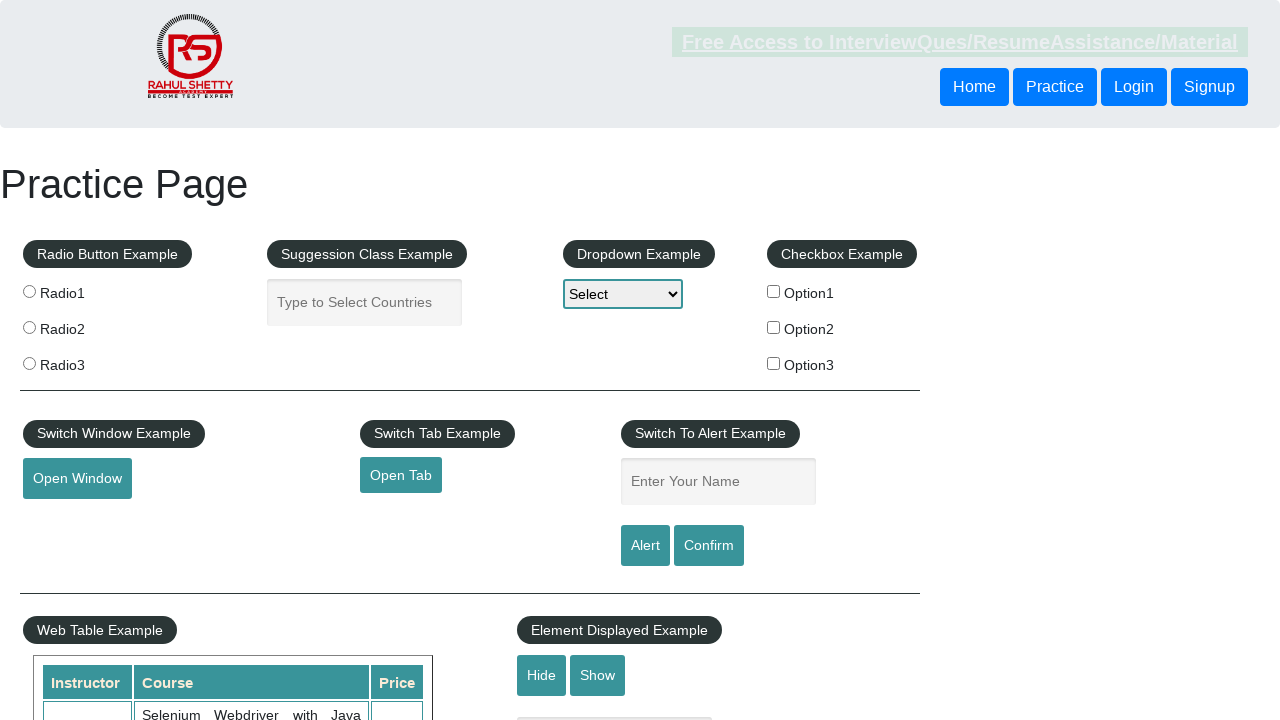